Tests opening and closing modal dialogs of different sizes

Starting URL: https://demoqa.com/

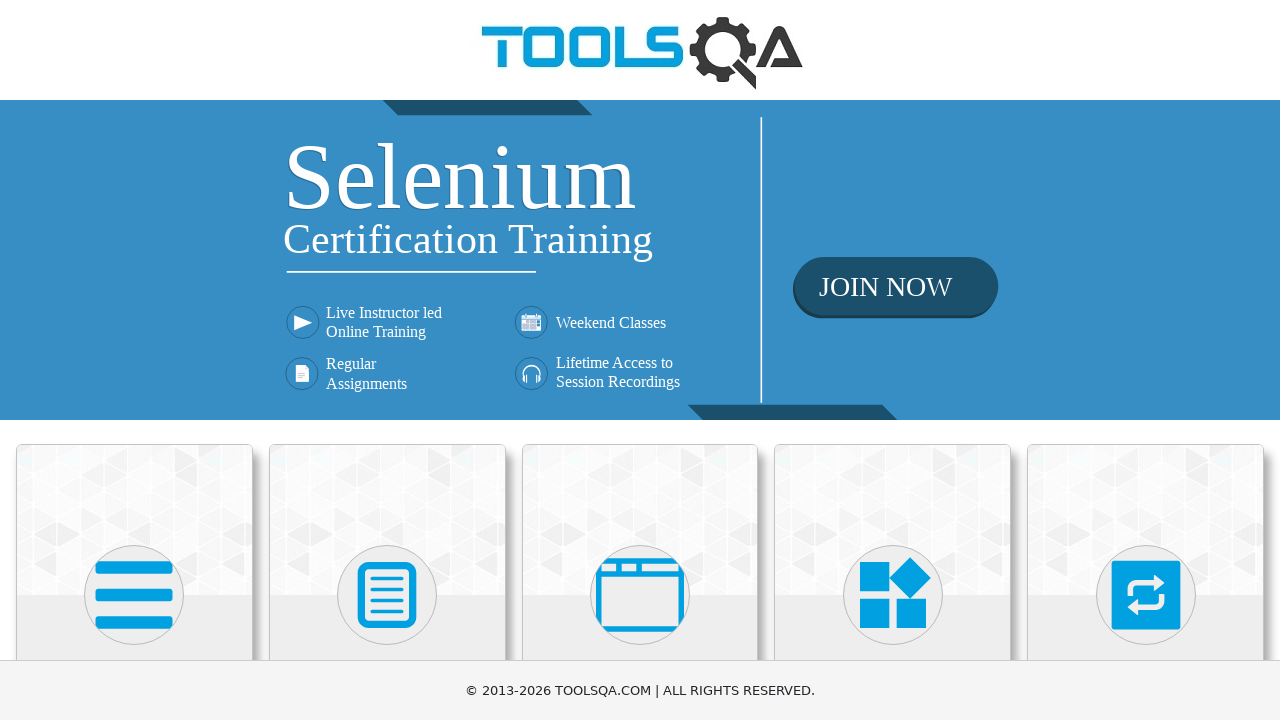

Clicked on Alerts, Frame & Windows category at (640, 360) on text=Alerts, Frame & Windows
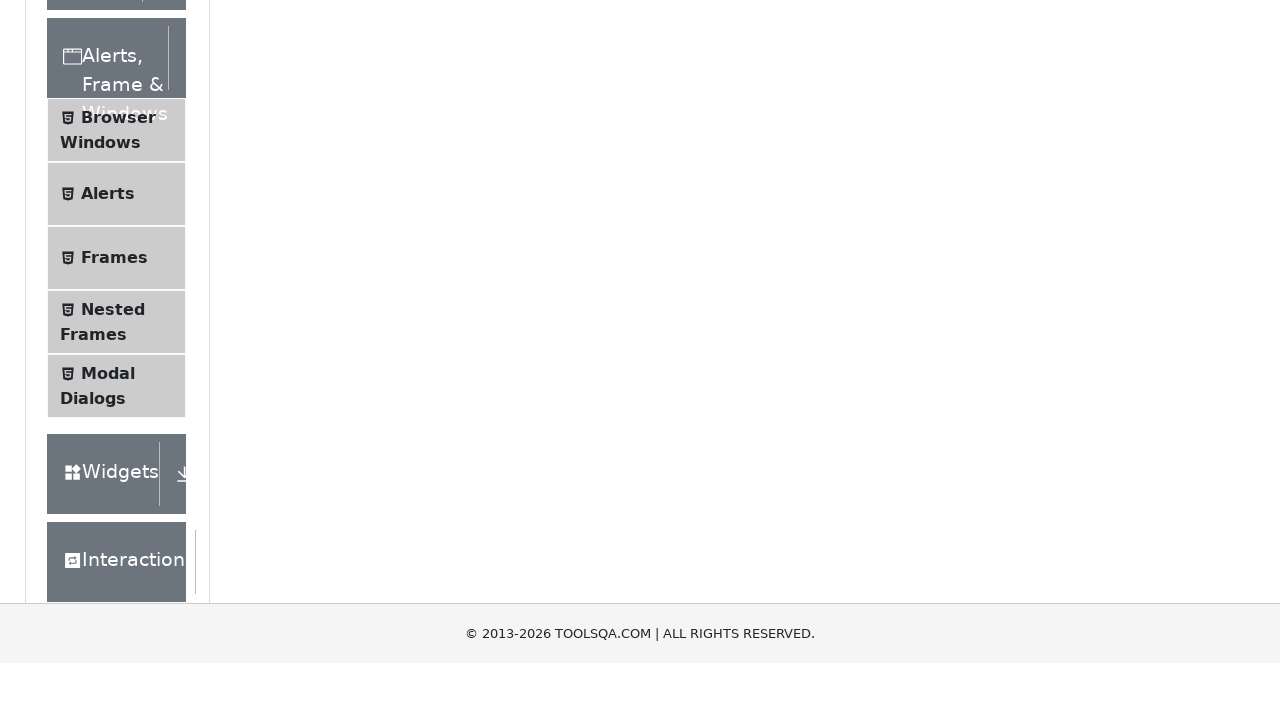

Clicked on Modal Dialogs menu item at (108, 348) on text=Modal Dialogs
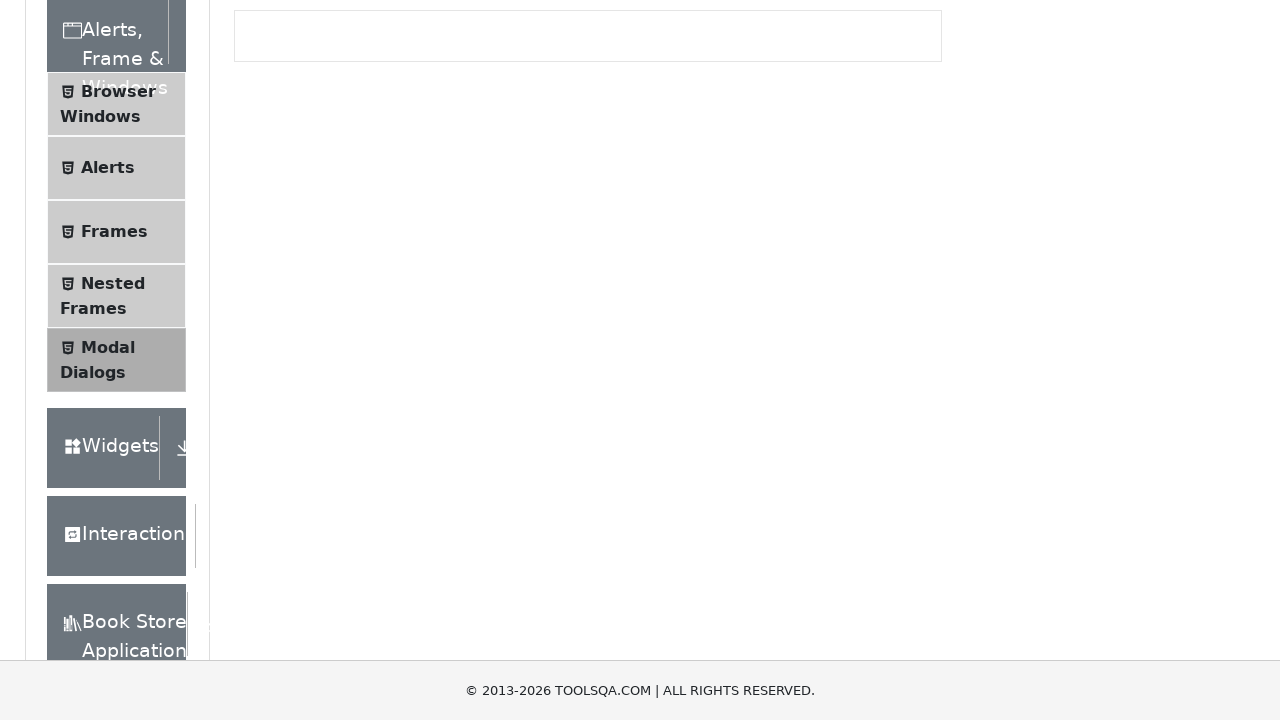

Clicked button to open small modal dialog at (296, 274) on #showSmallModal
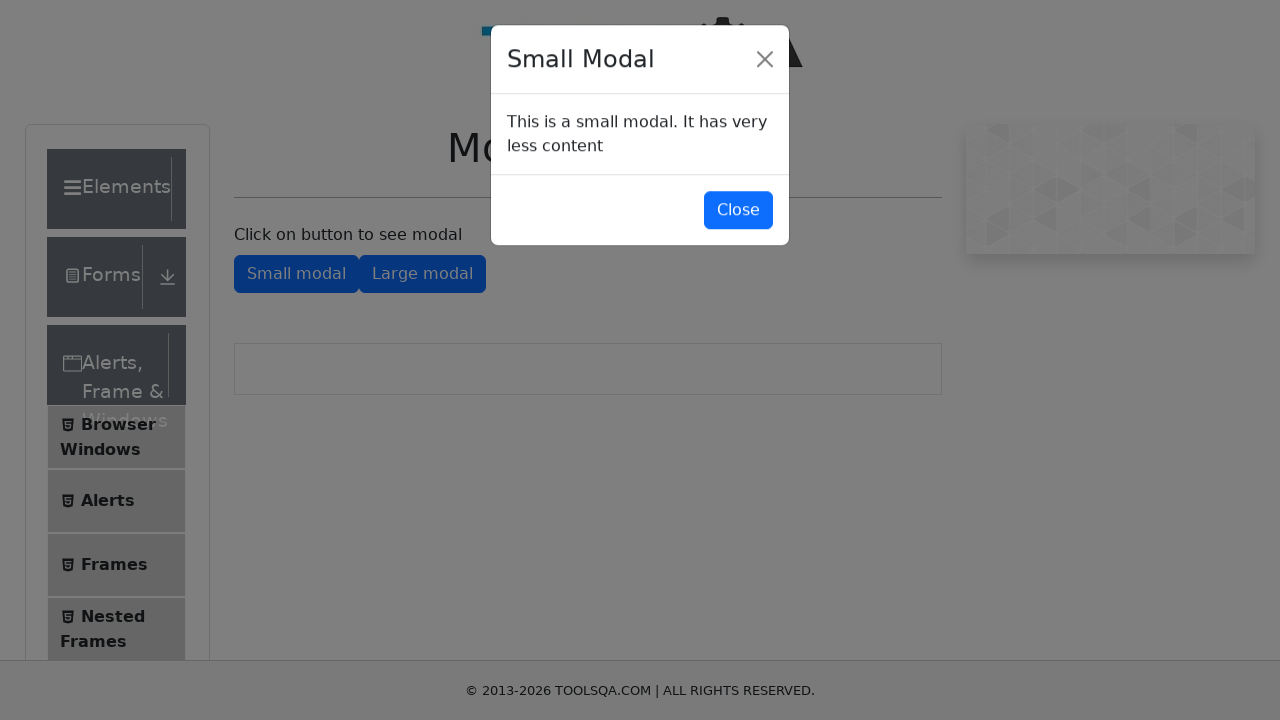

Small modal dialog loaded and displayed
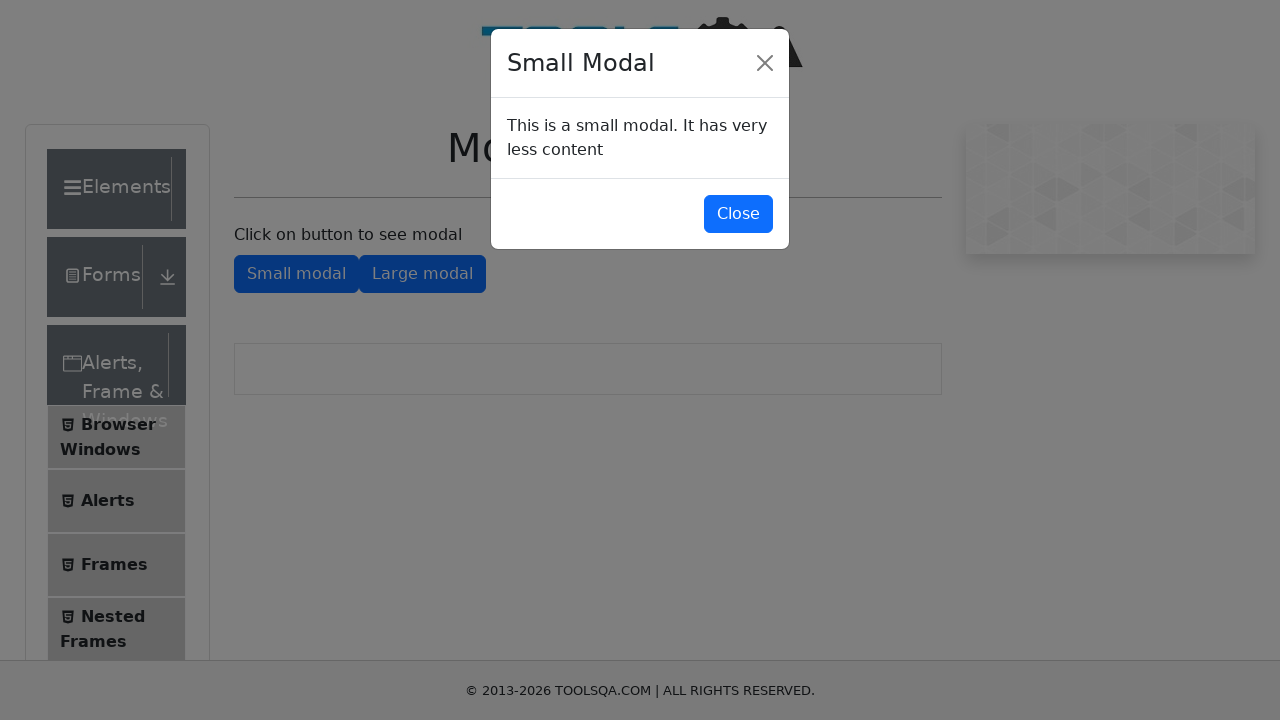

Clicked button to close small modal dialog at (738, 214) on #closeSmallModal
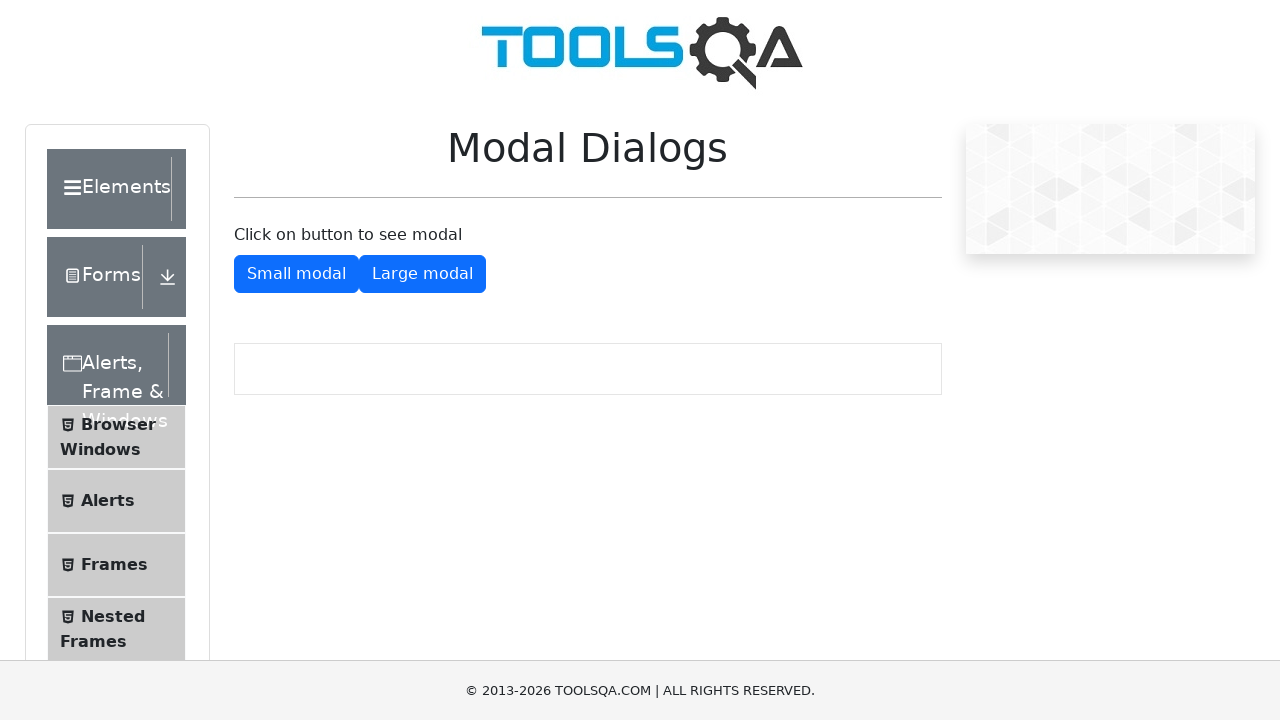

Clicked button to open large modal dialog at (422, 274) on #showLargeModal
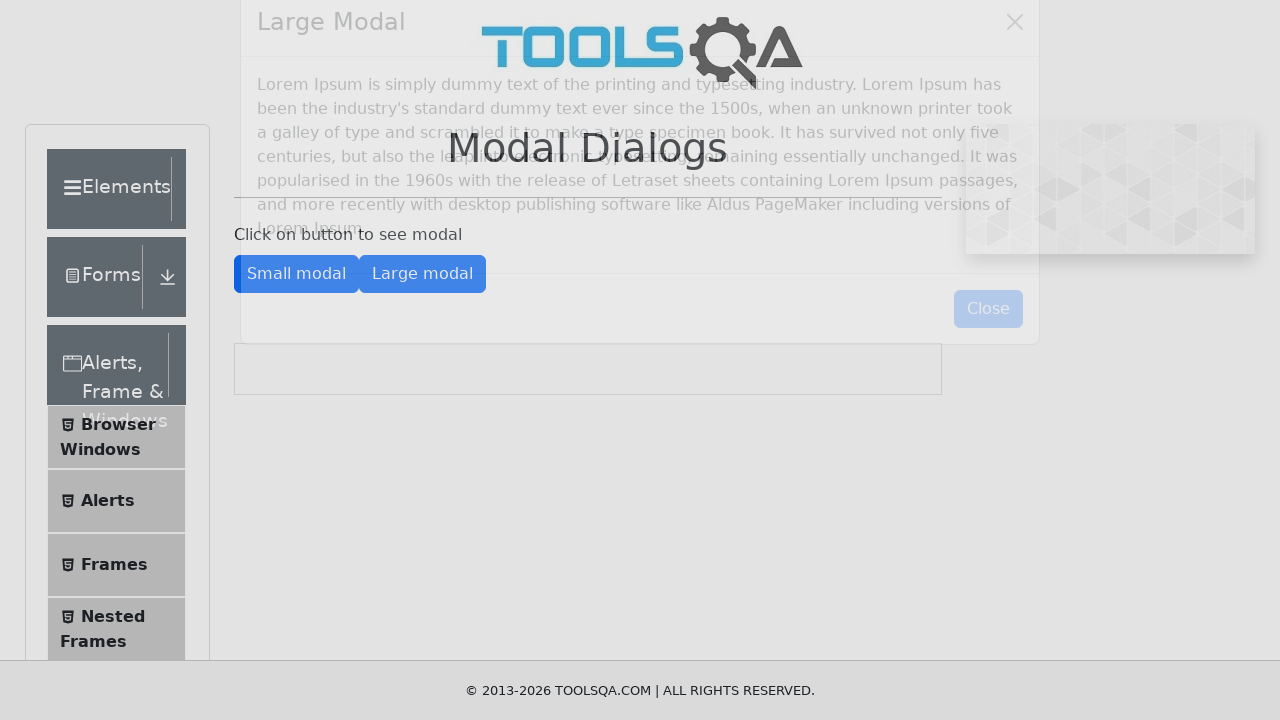

Large modal dialog loaded and displayed
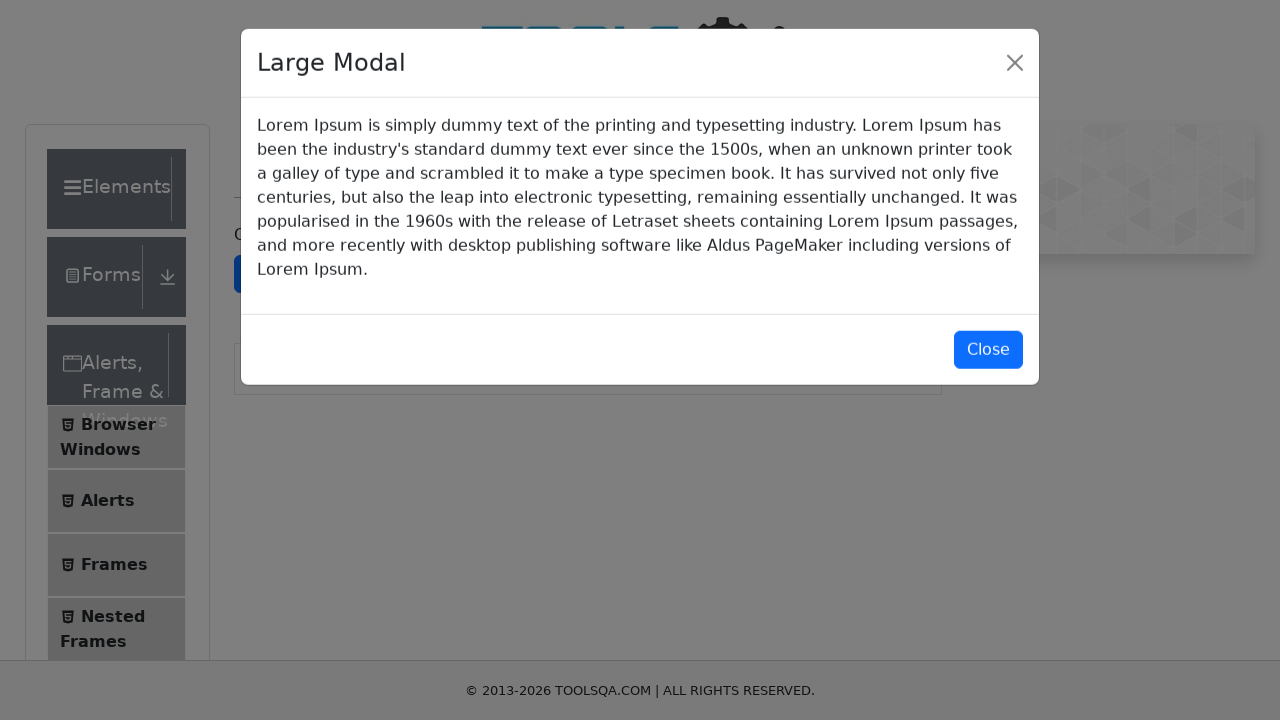

Clicked button to close large modal dialog at (988, 350) on #closeLargeModal
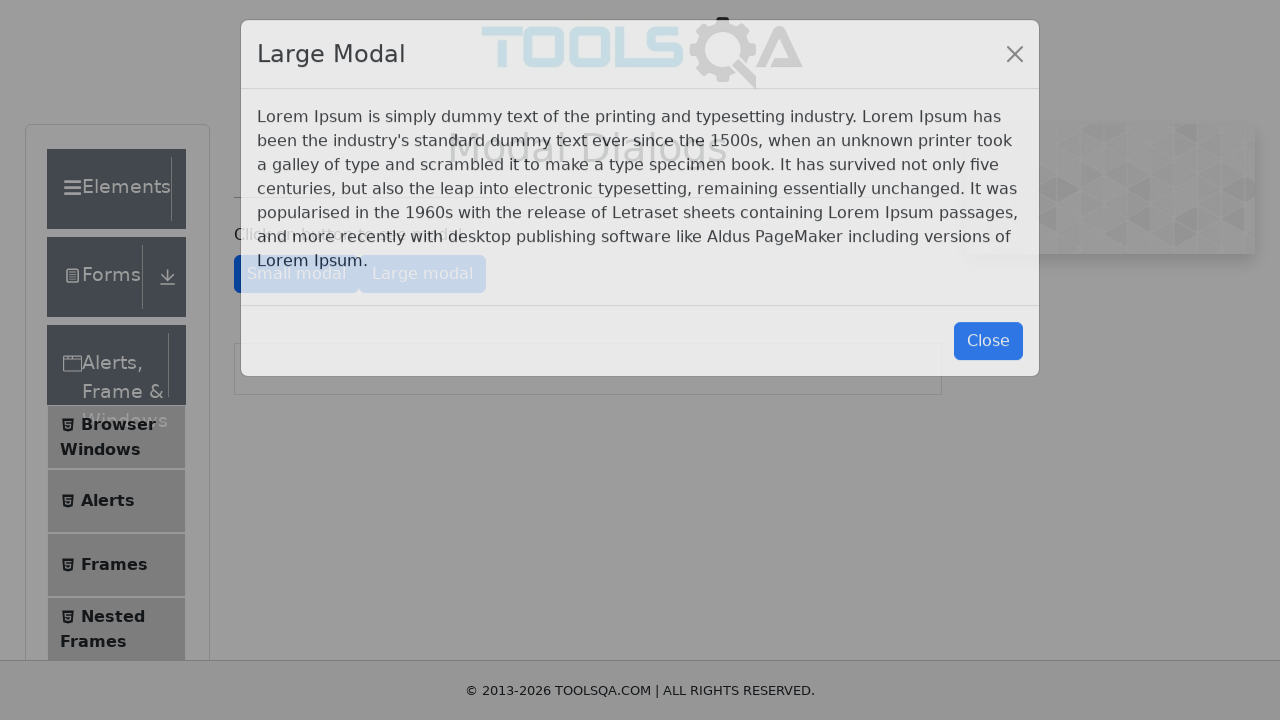

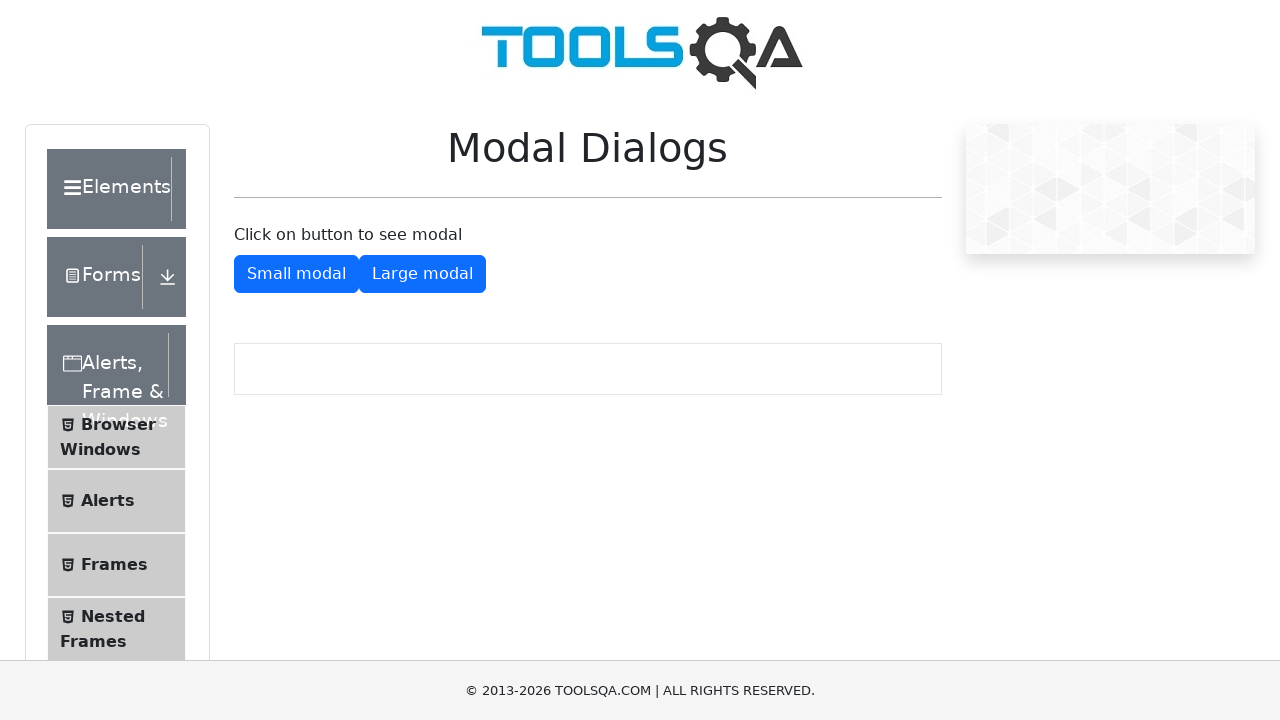